Tests firstName field validation with uppercase characters and trailing spaces

Starting URL: https://buggy.justtestit.org/register

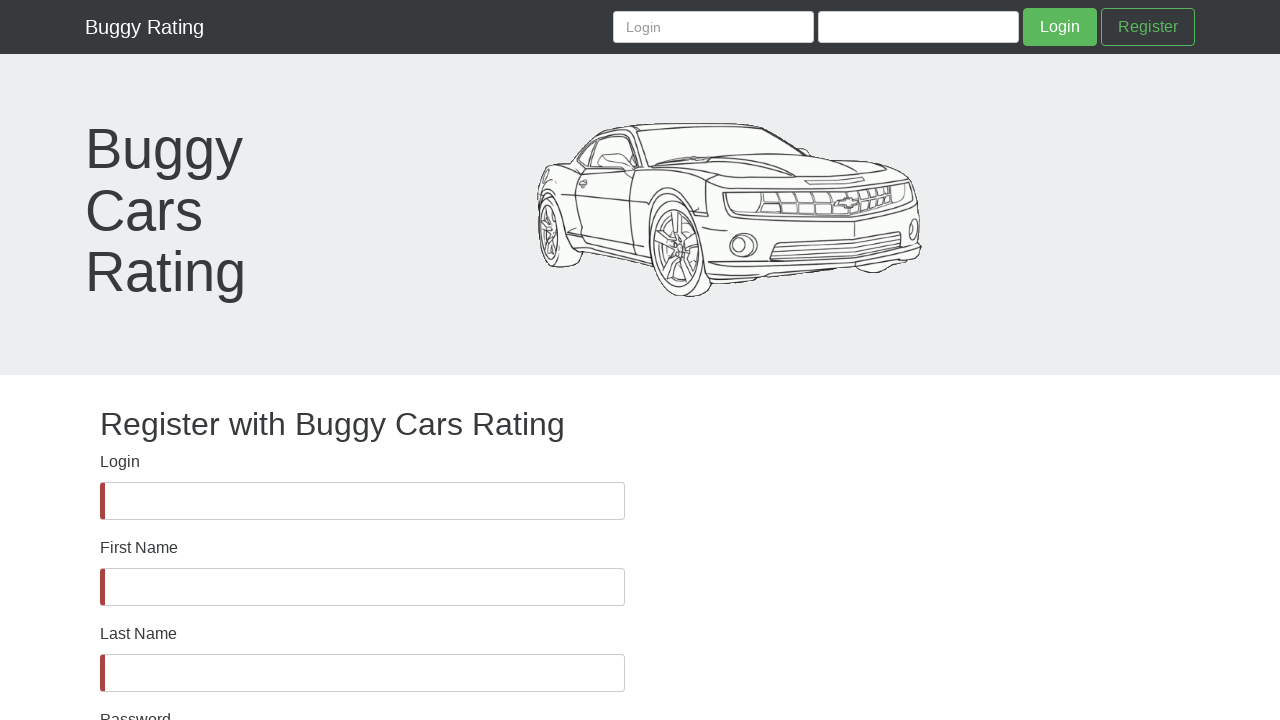

Waited for firstName field to be visible
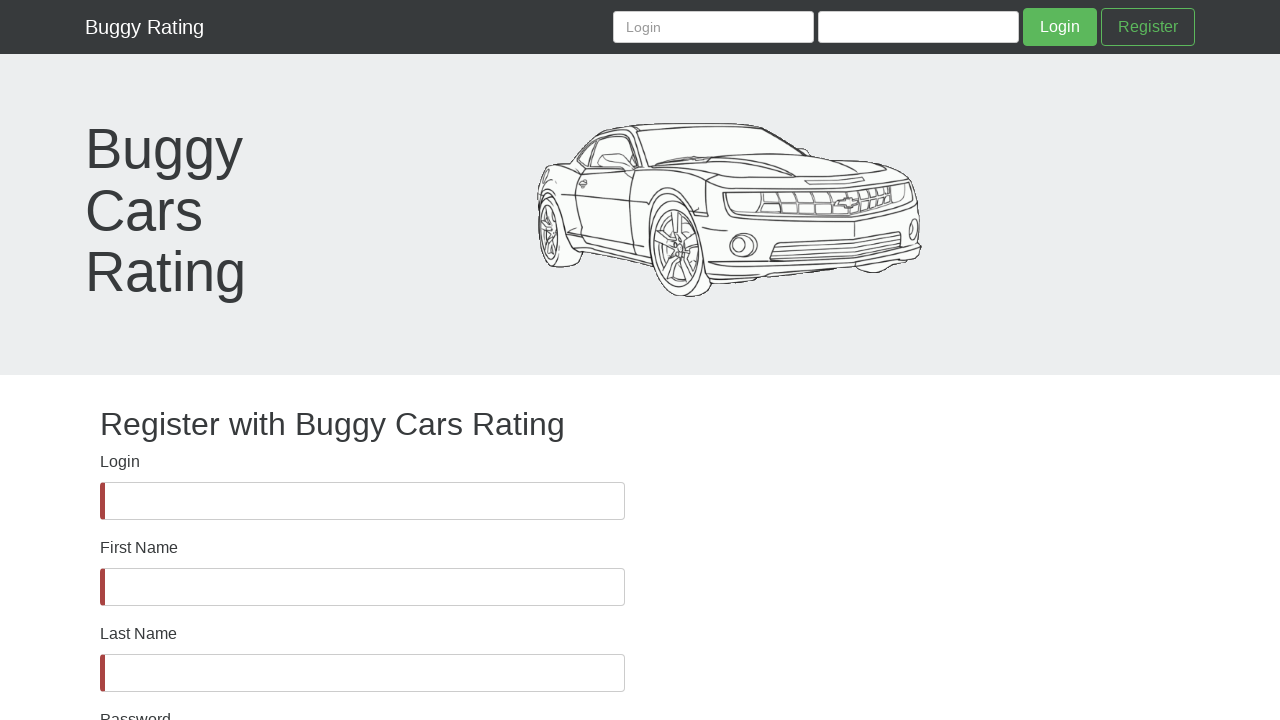

Filled firstName field with uppercase characters and trailing spaces (length > 10) on #firstName
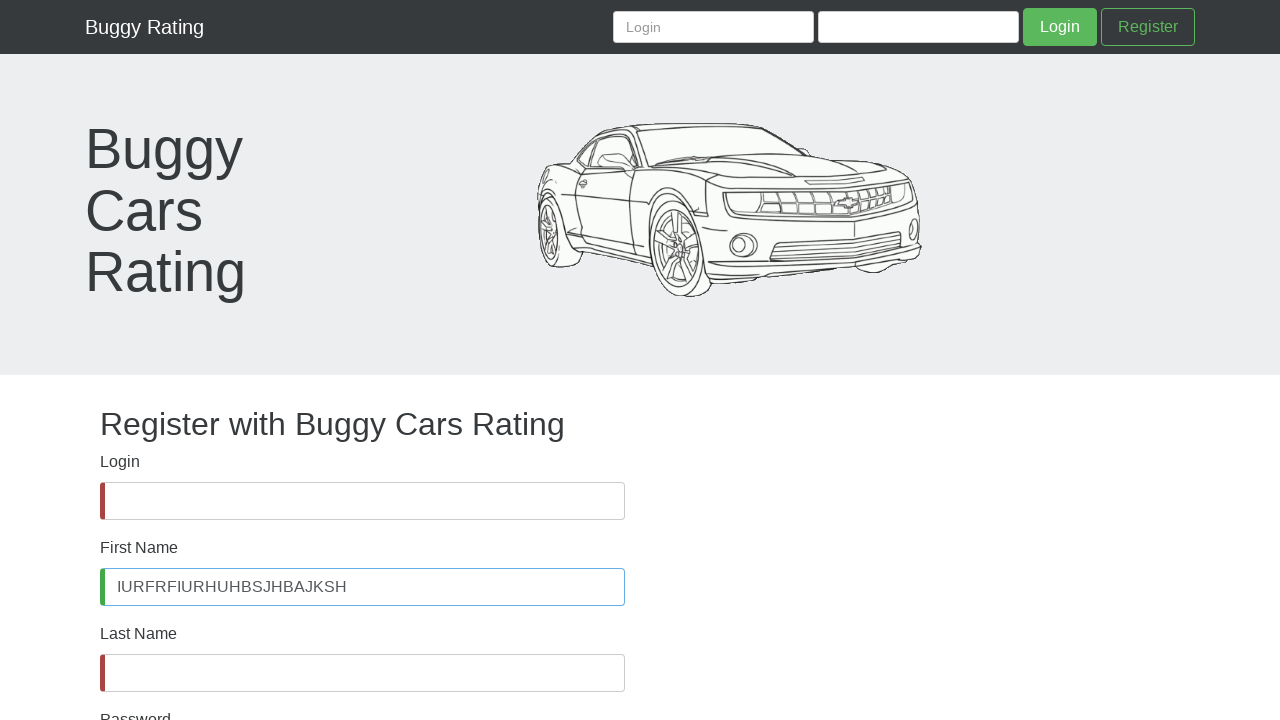

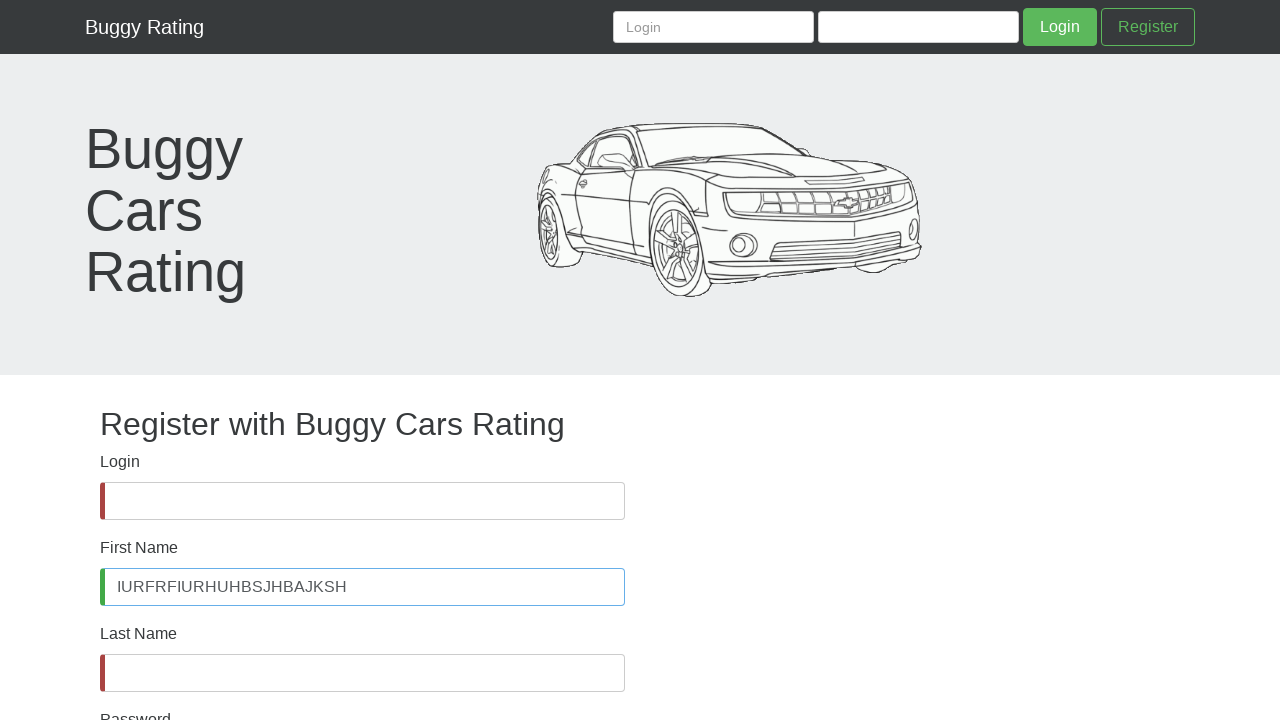